Navigates to a job board website and verifies the page title matches the expected value

Starting URL: https://alchemy.hguy.co/jobs/

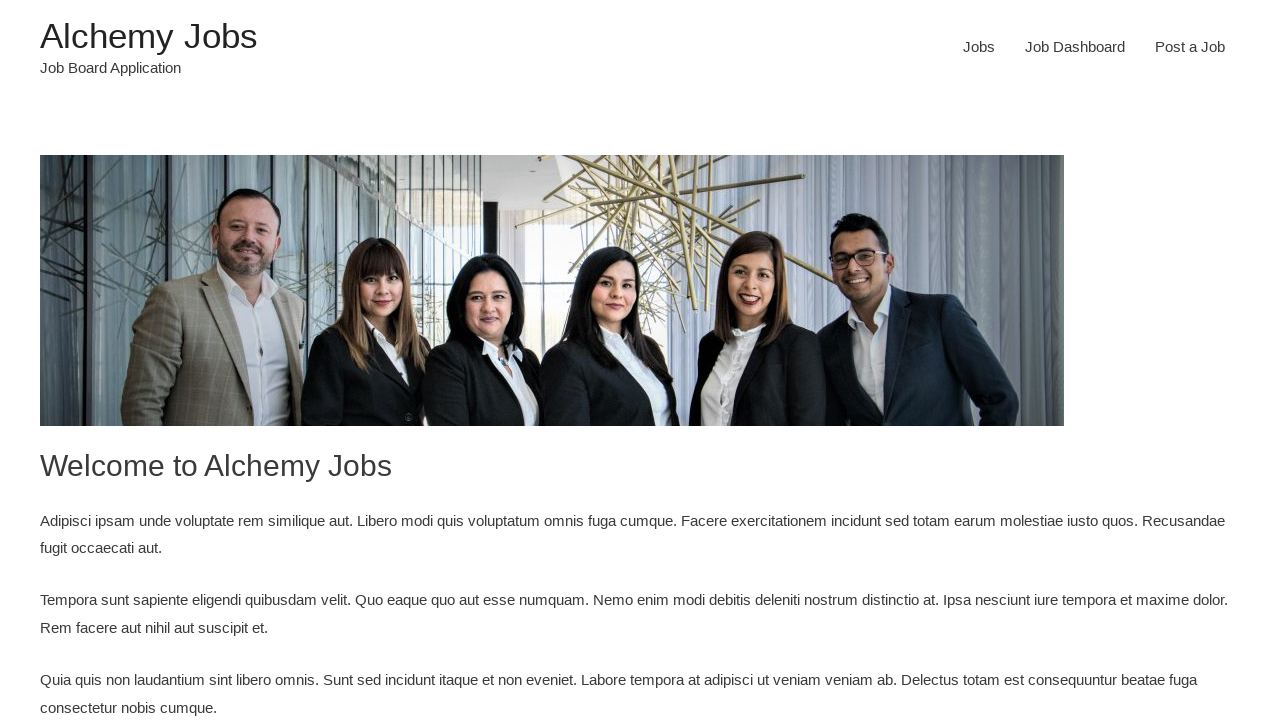

Set viewport to 1920x1080
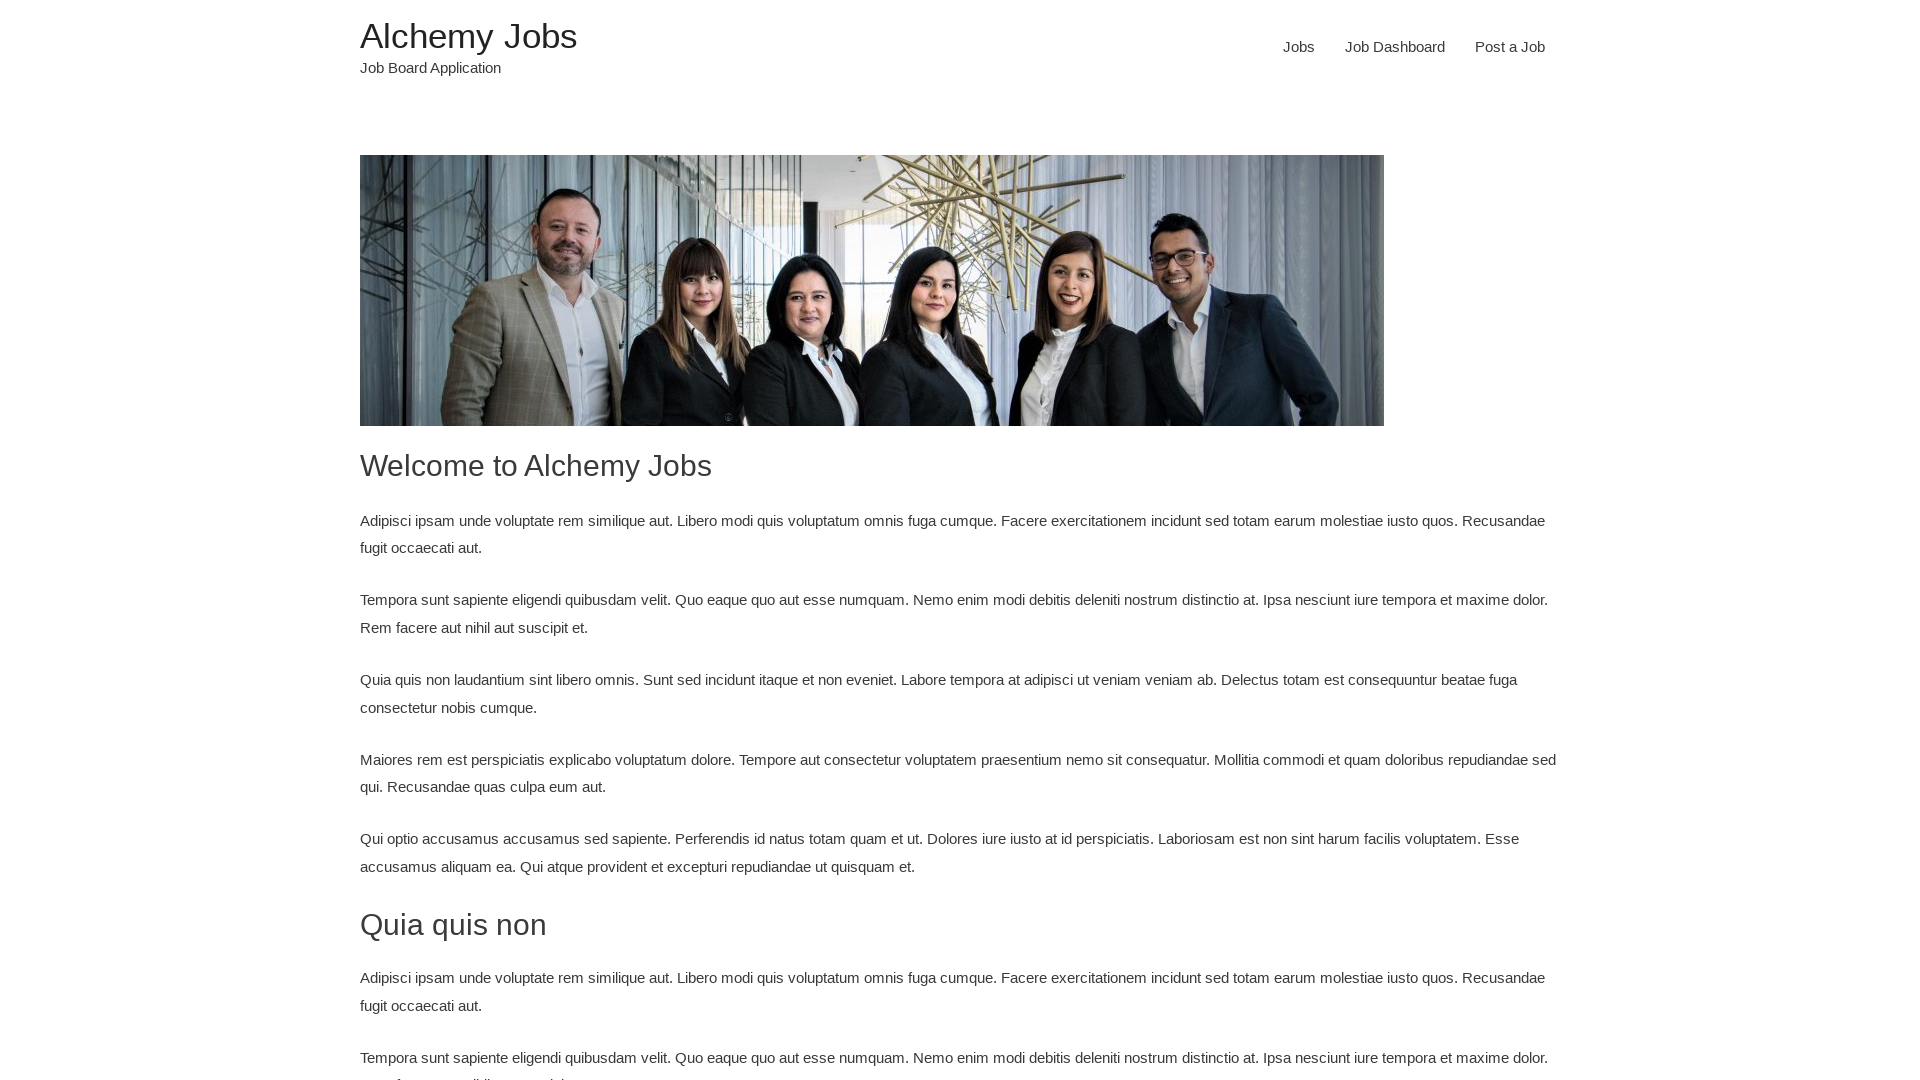

Retrieved page title
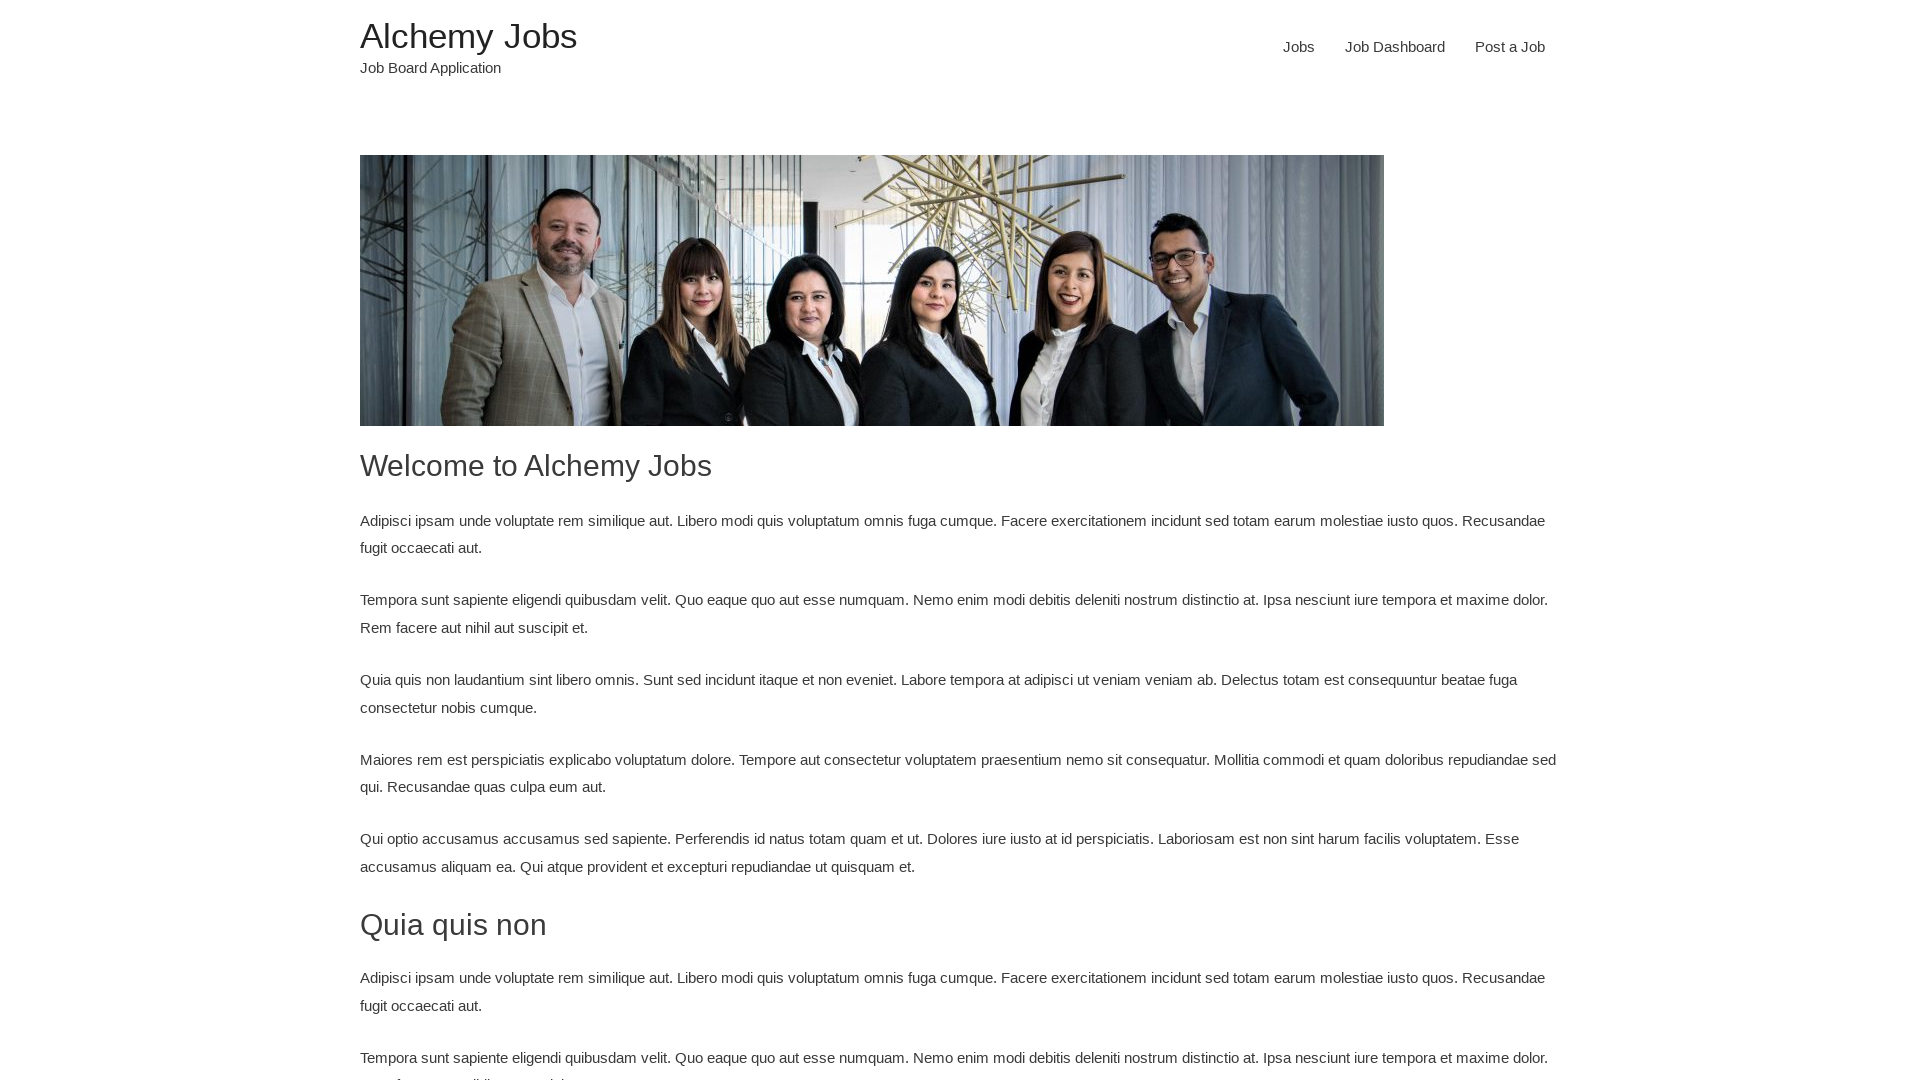

Verified page title matches expected value 'Alchemy Jobs – Job Board Application'
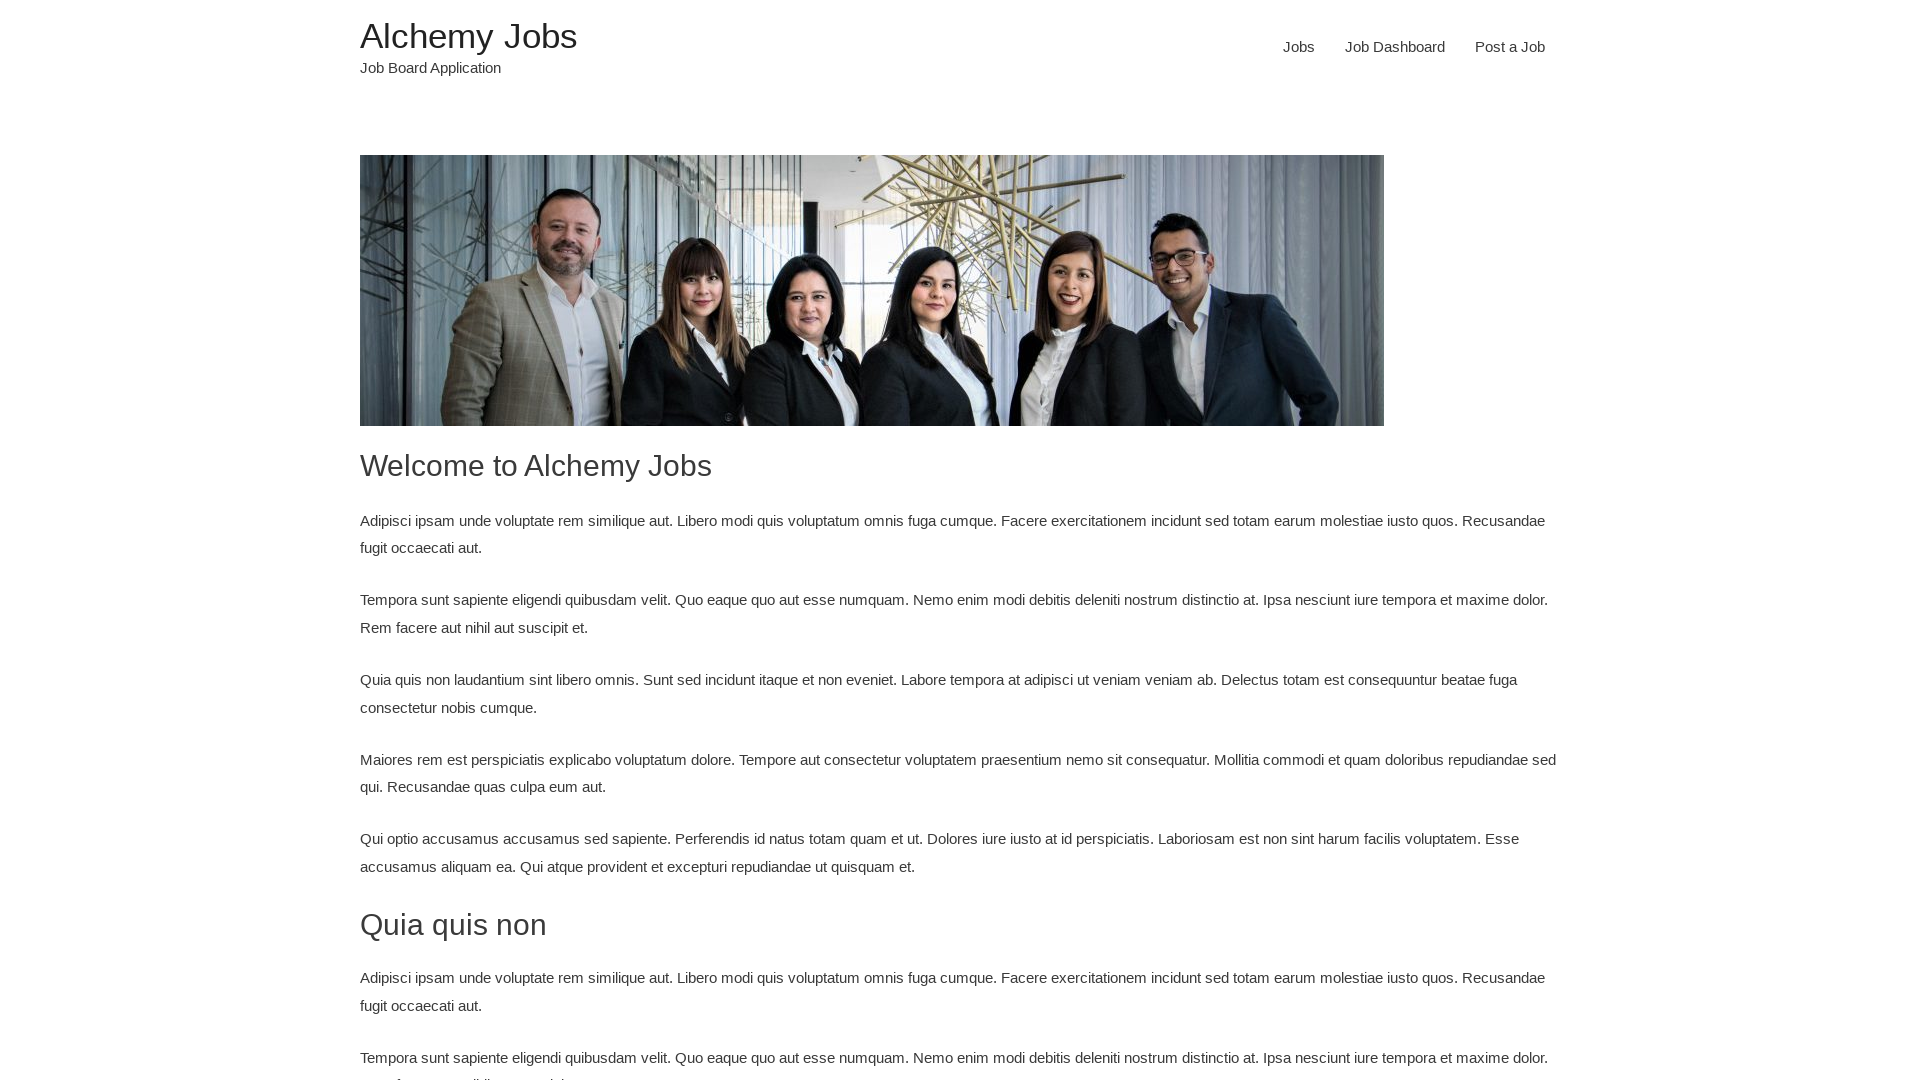

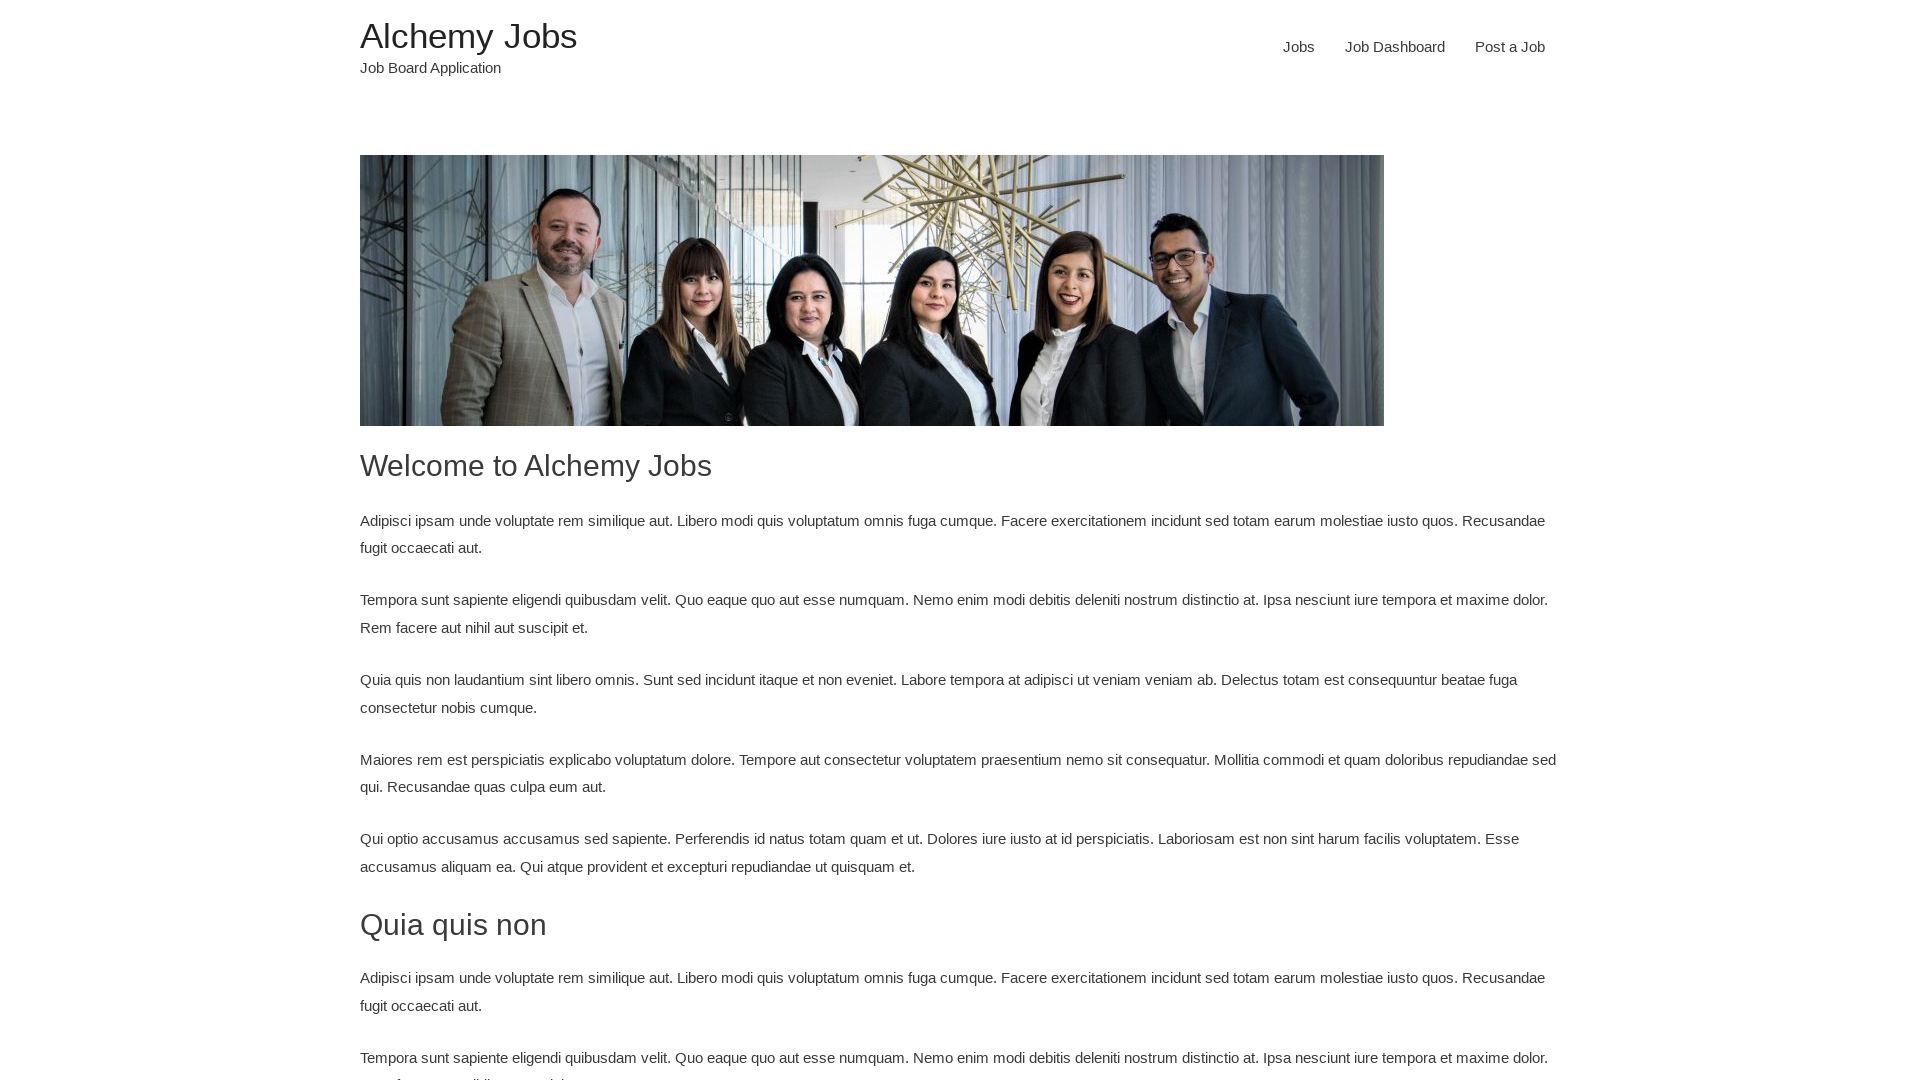